Opens the OTUS online courses website and verifies the page title contains the expected Russian text about online courses for professionals

Starting URL: https://otus.ru/

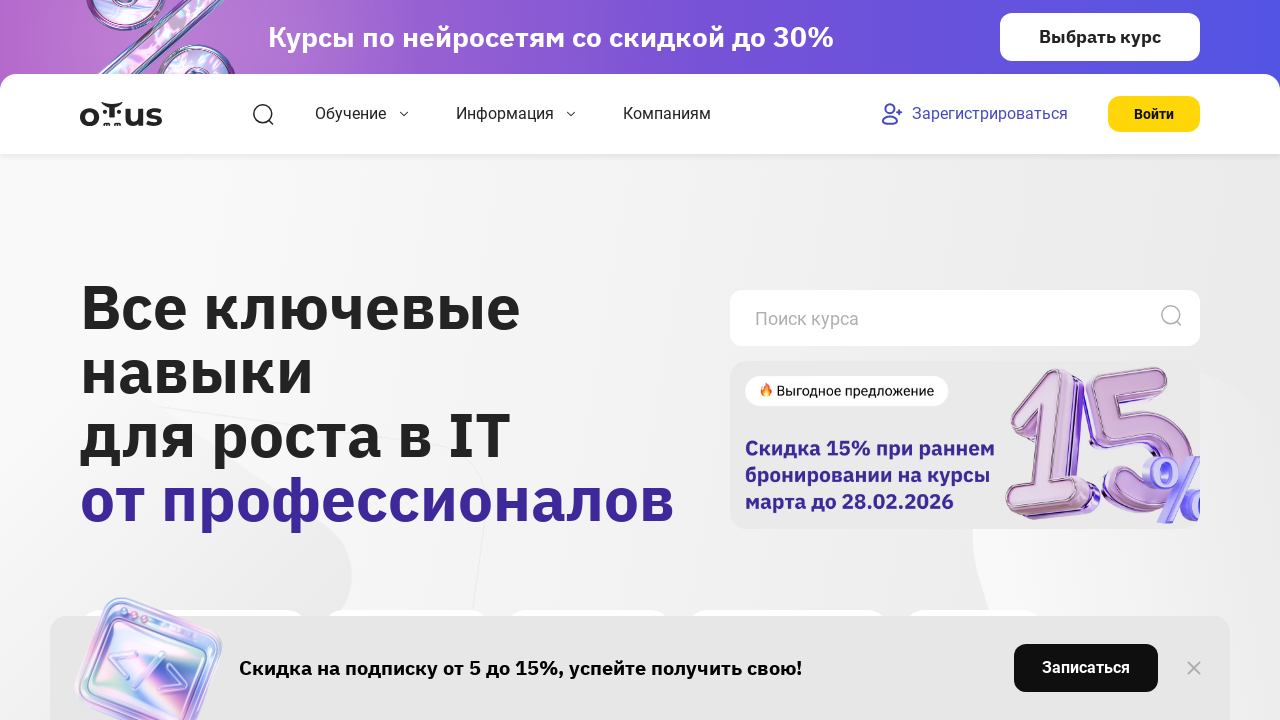

Navigated to OTUS online courses website (https://otus.ru/)
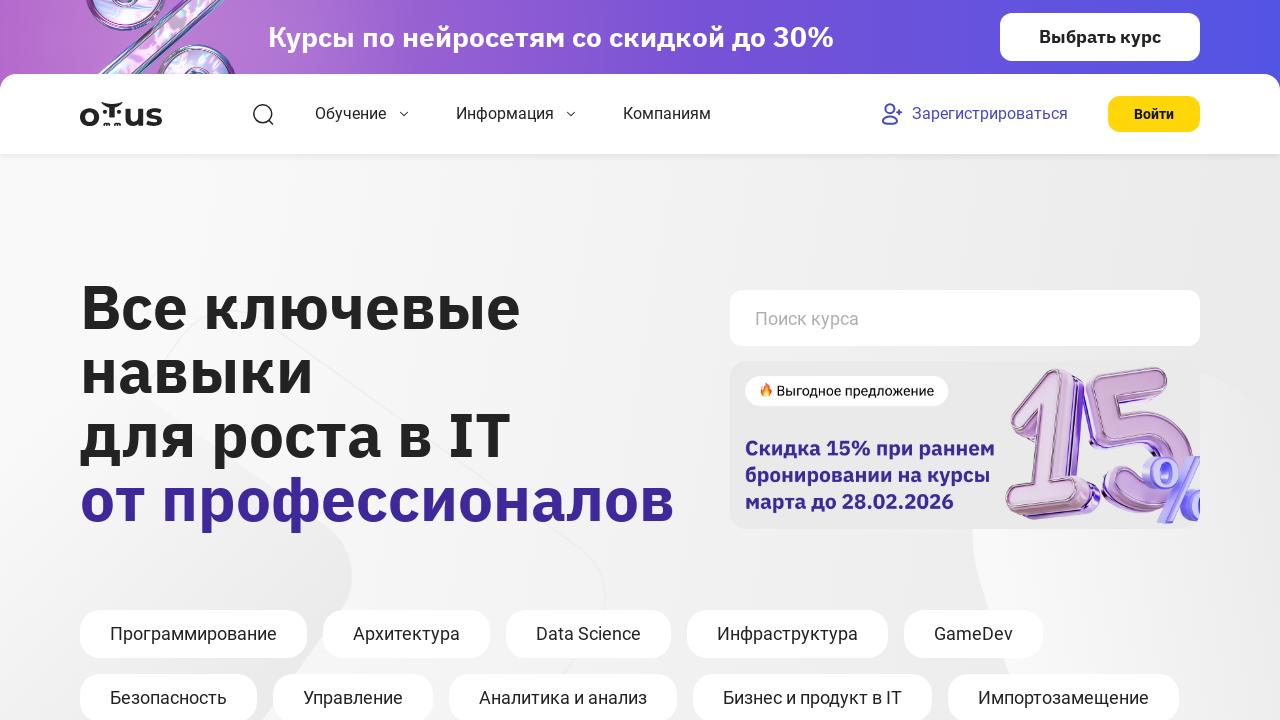

Page DOM content loaded
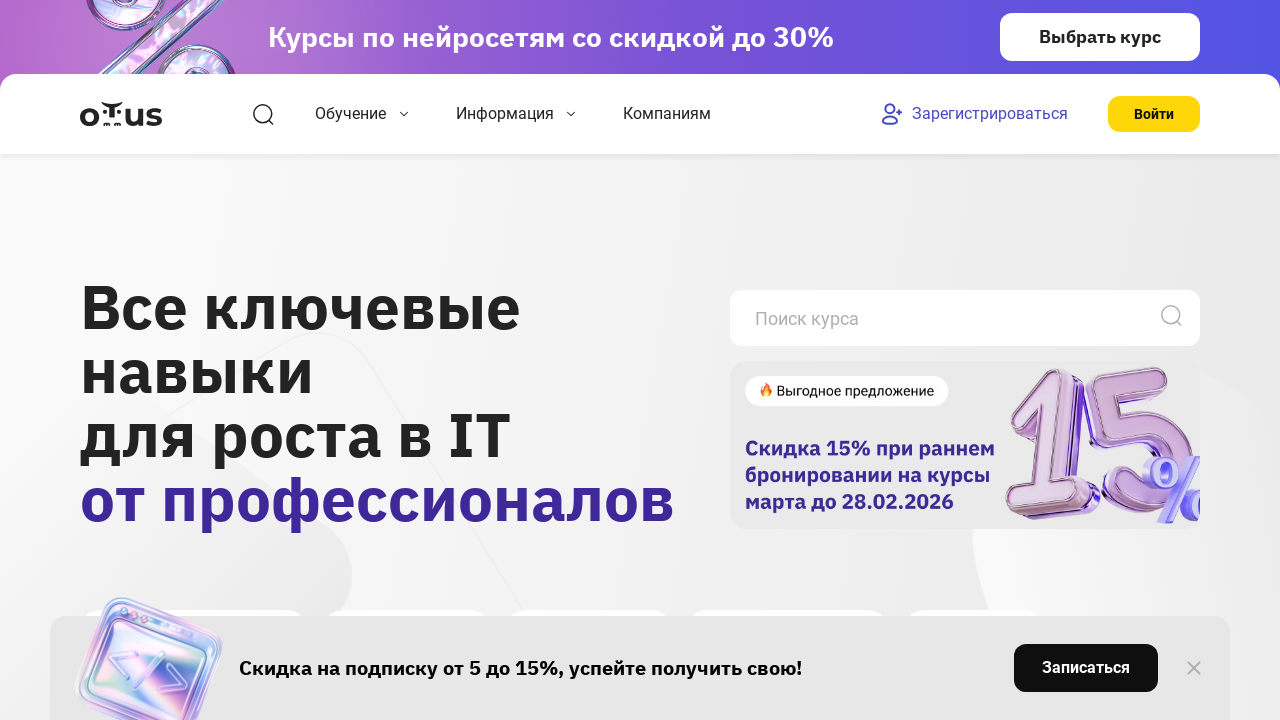

Verified page title contains expected Russian text about online courses for professionals
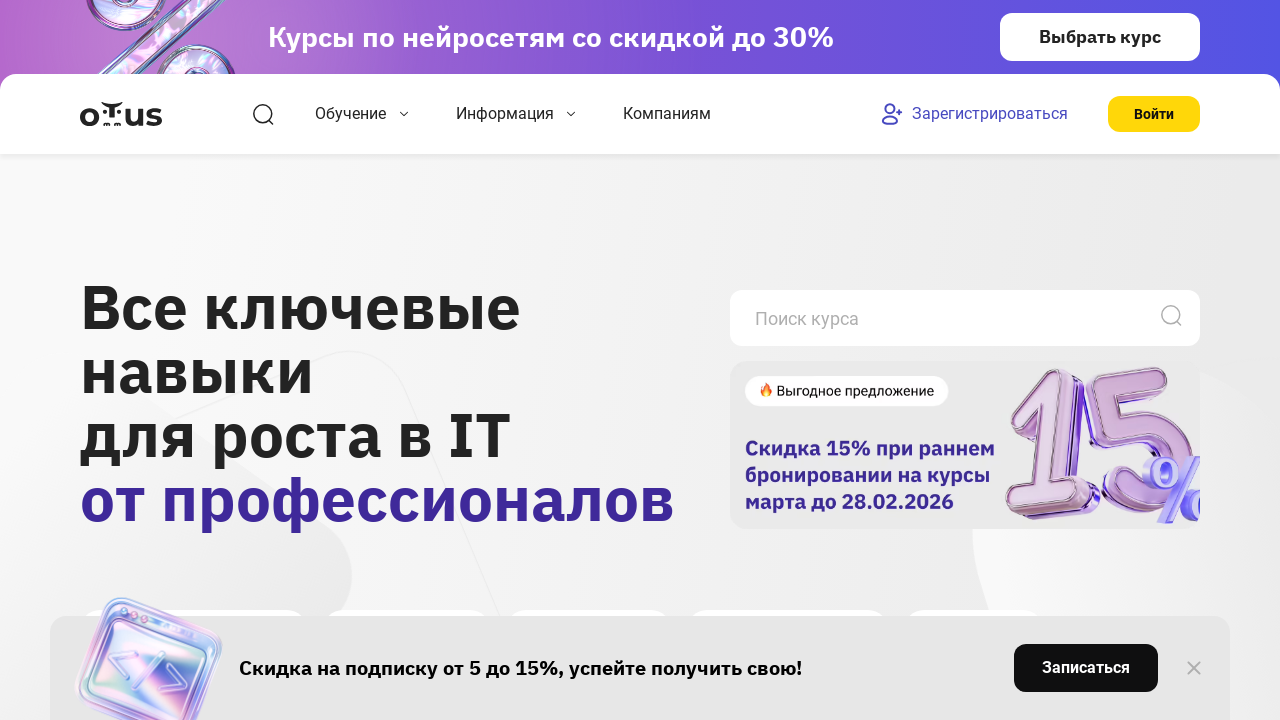

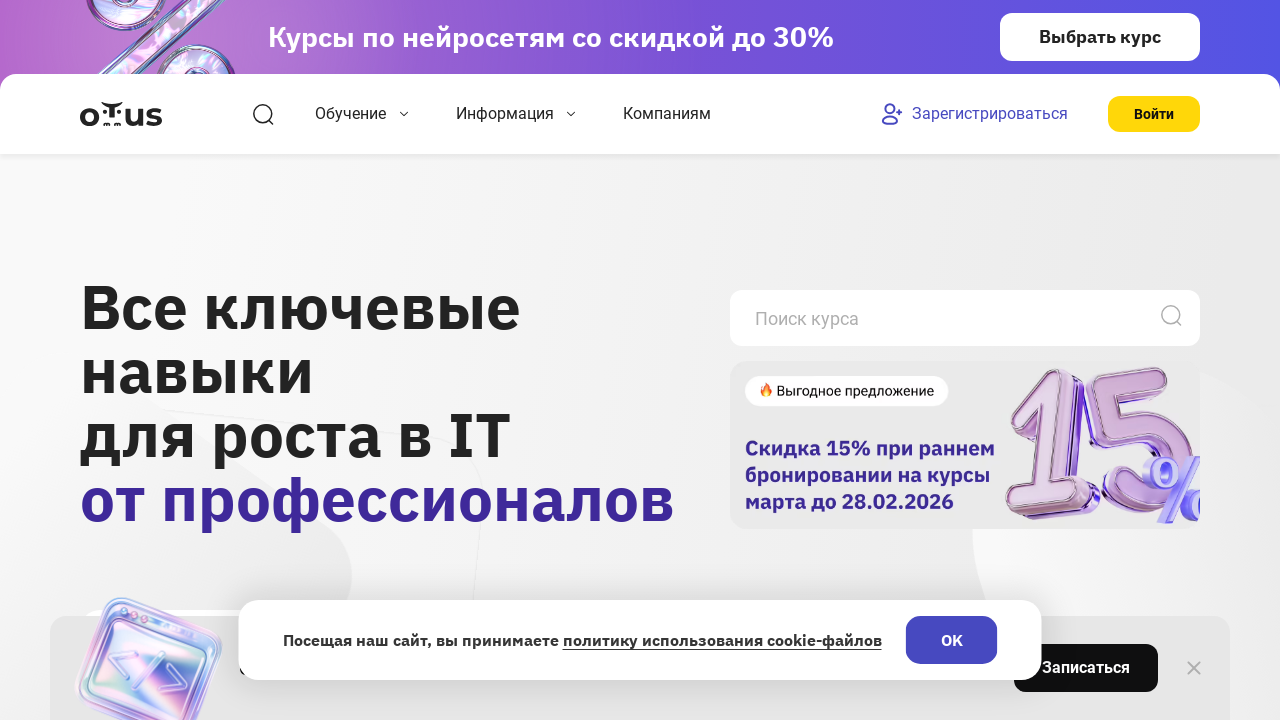